Tests that the Clear completed button displays correct text

Starting URL: https://demo.playwright.dev/todomvc

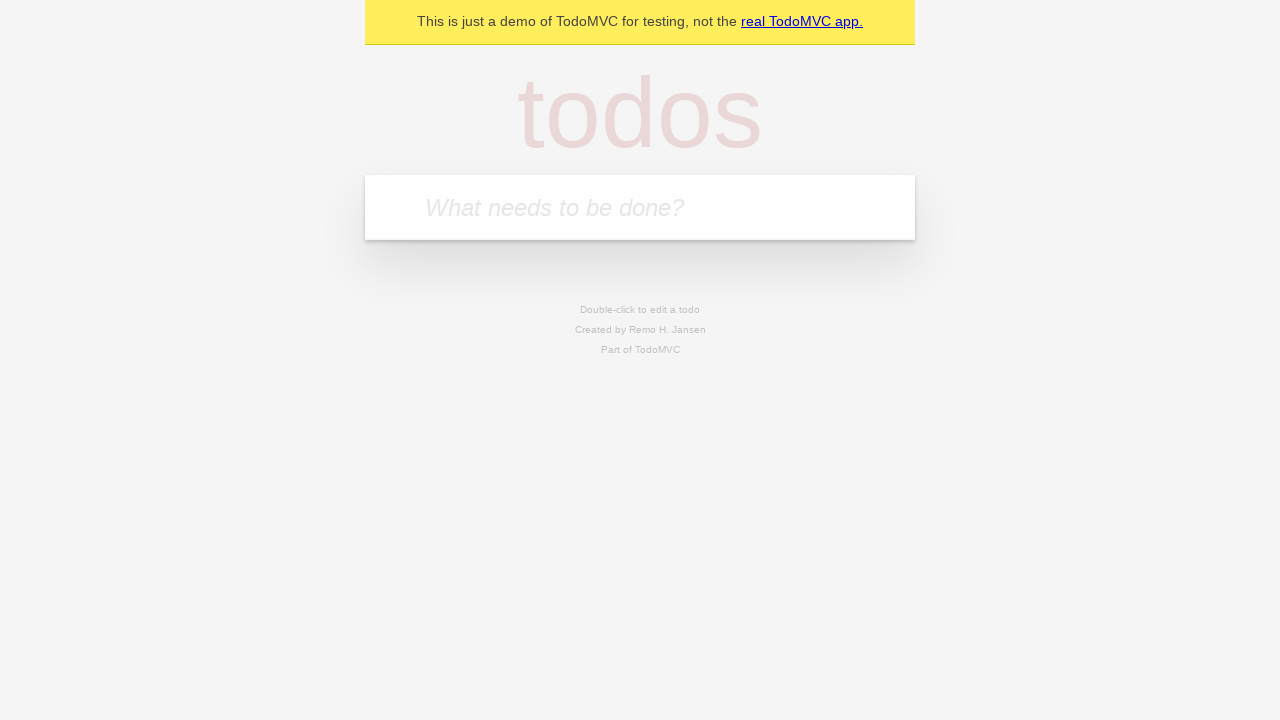

Filled todo input with 'buy some cheese' on internal:attr=[placeholder="What needs to be done?"i]
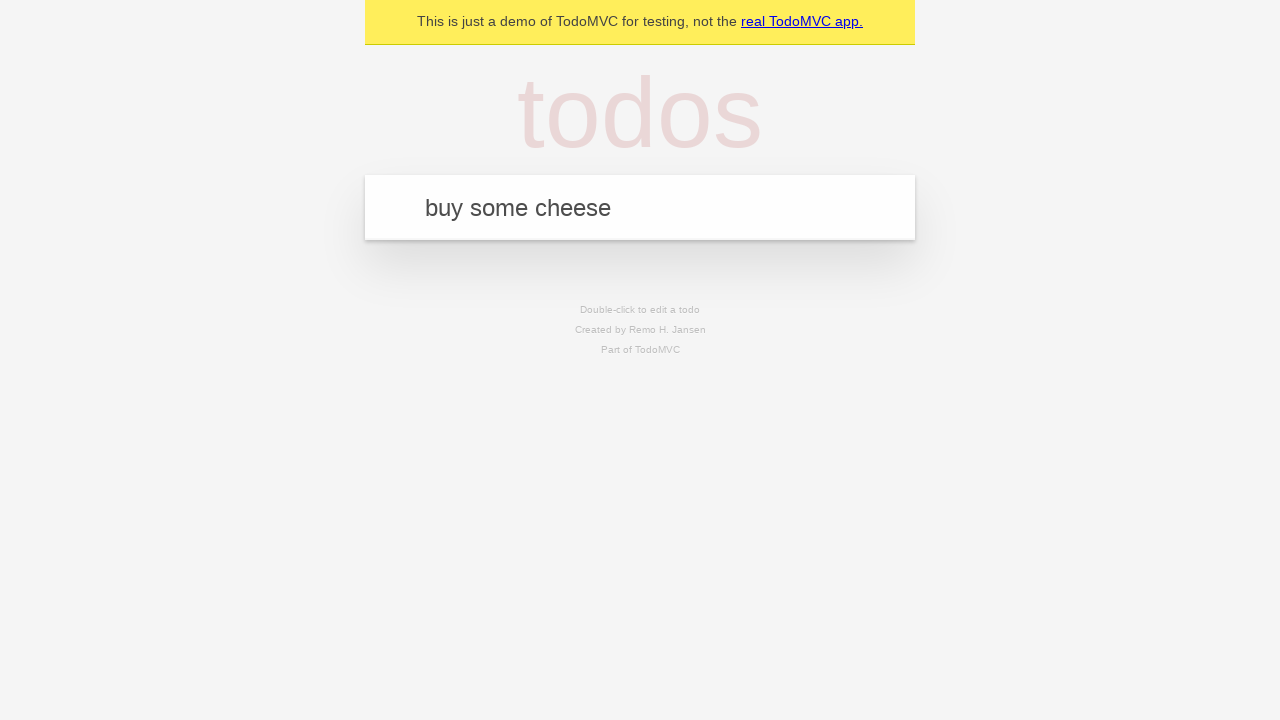

Pressed Enter to create todo 'buy some cheese' on internal:attr=[placeholder="What needs to be done?"i]
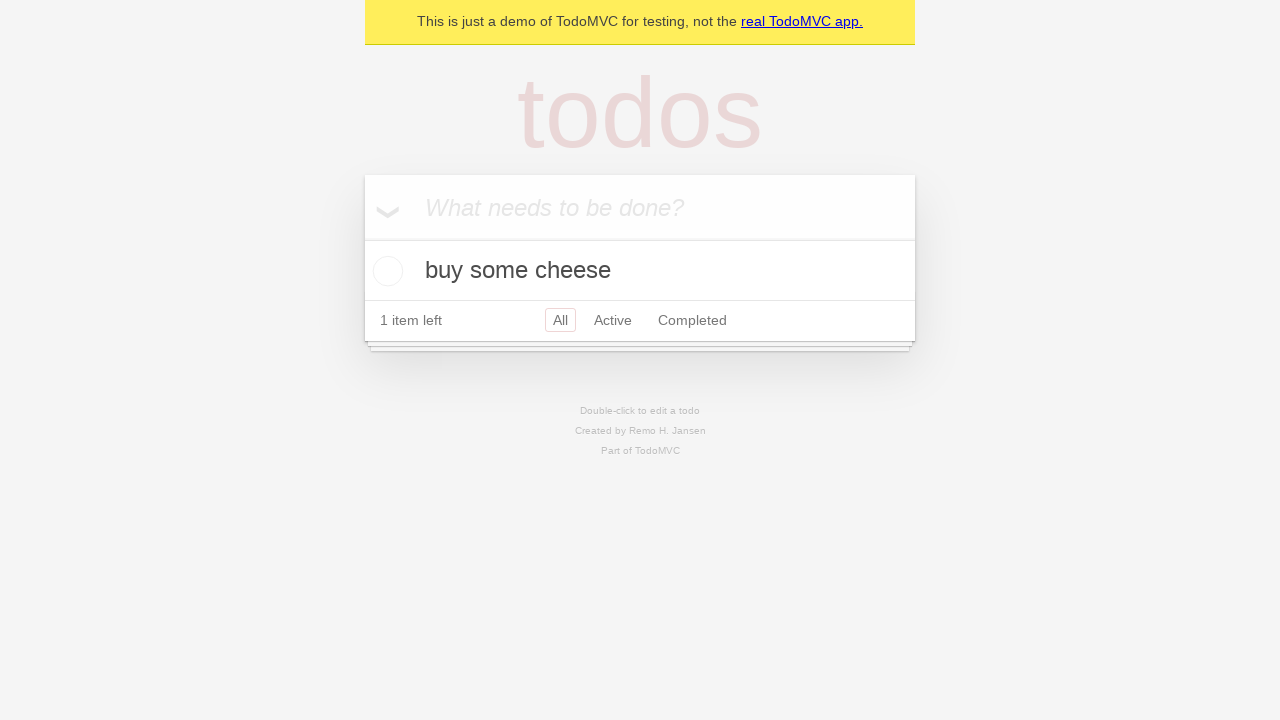

Filled todo input with 'feed the cat' on internal:attr=[placeholder="What needs to be done?"i]
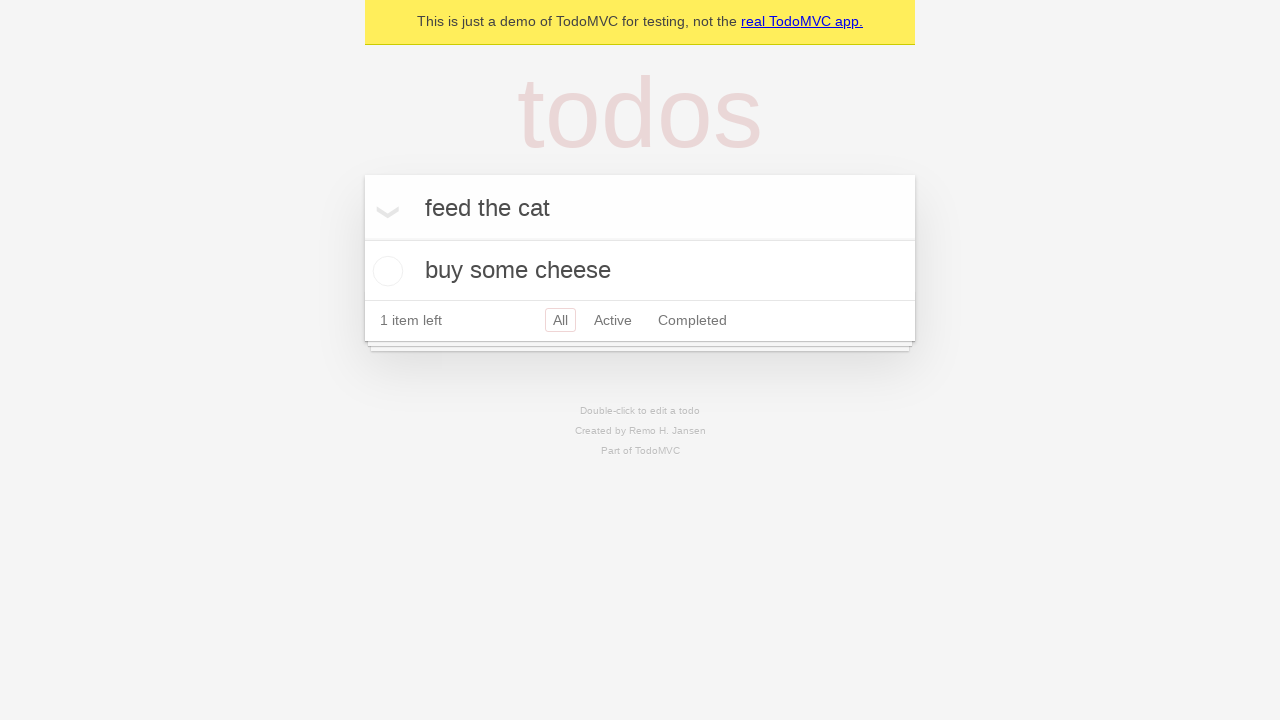

Pressed Enter to create todo 'feed the cat' on internal:attr=[placeholder="What needs to be done?"i]
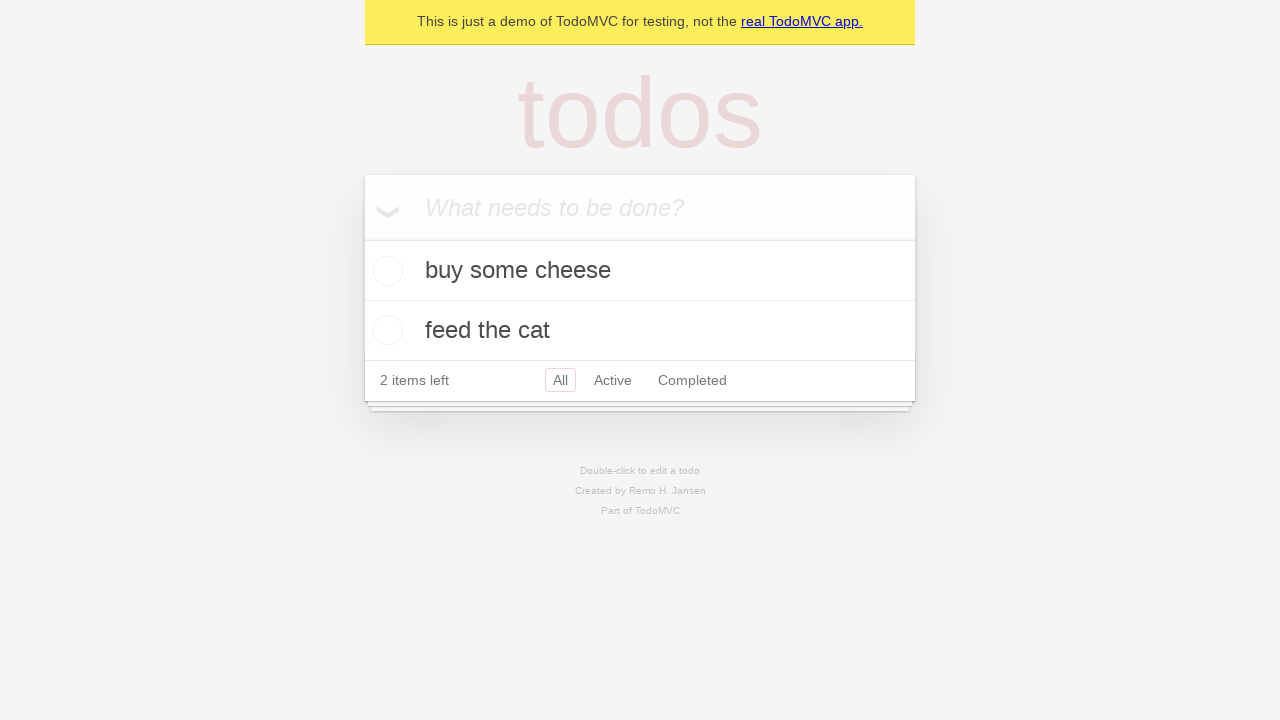

Filled todo input with 'book a doctors appointment' on internal:attr=[placeholder="What needs to be done?"i]
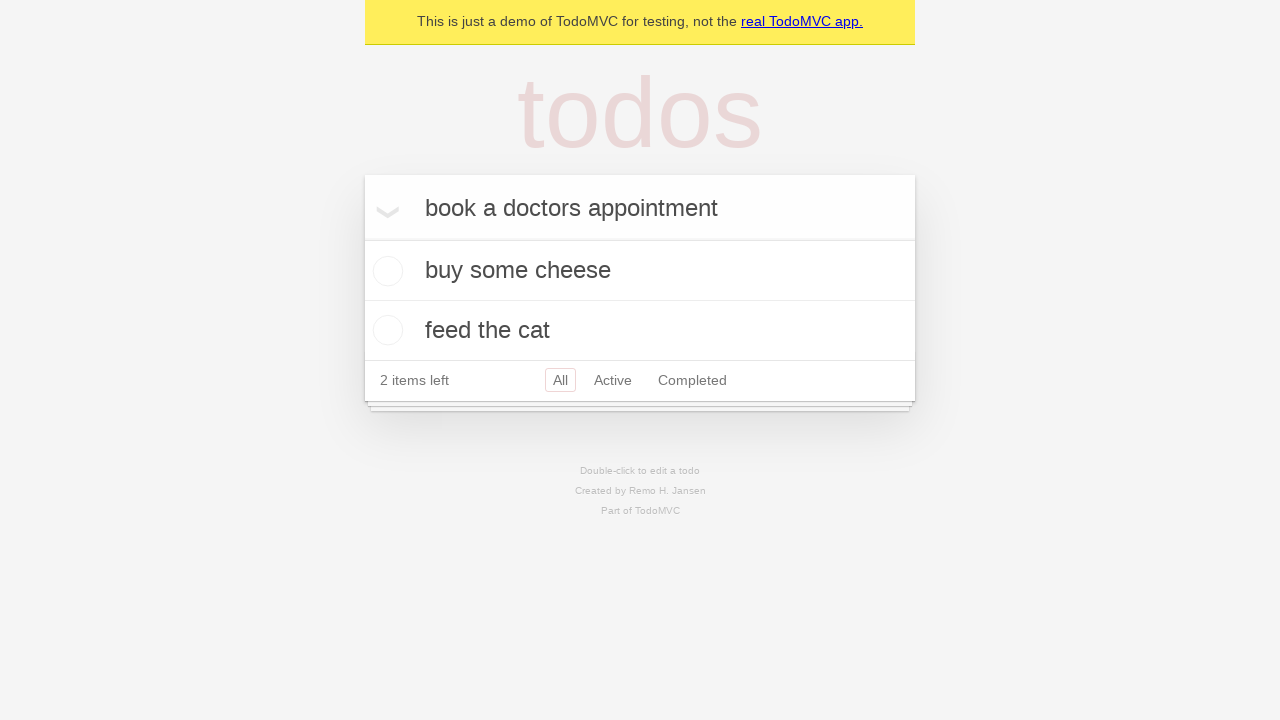

Pressed Enter to create todo 'book a doctors appointment' on internal:attr=[placeholder="What needs to be done?"i]
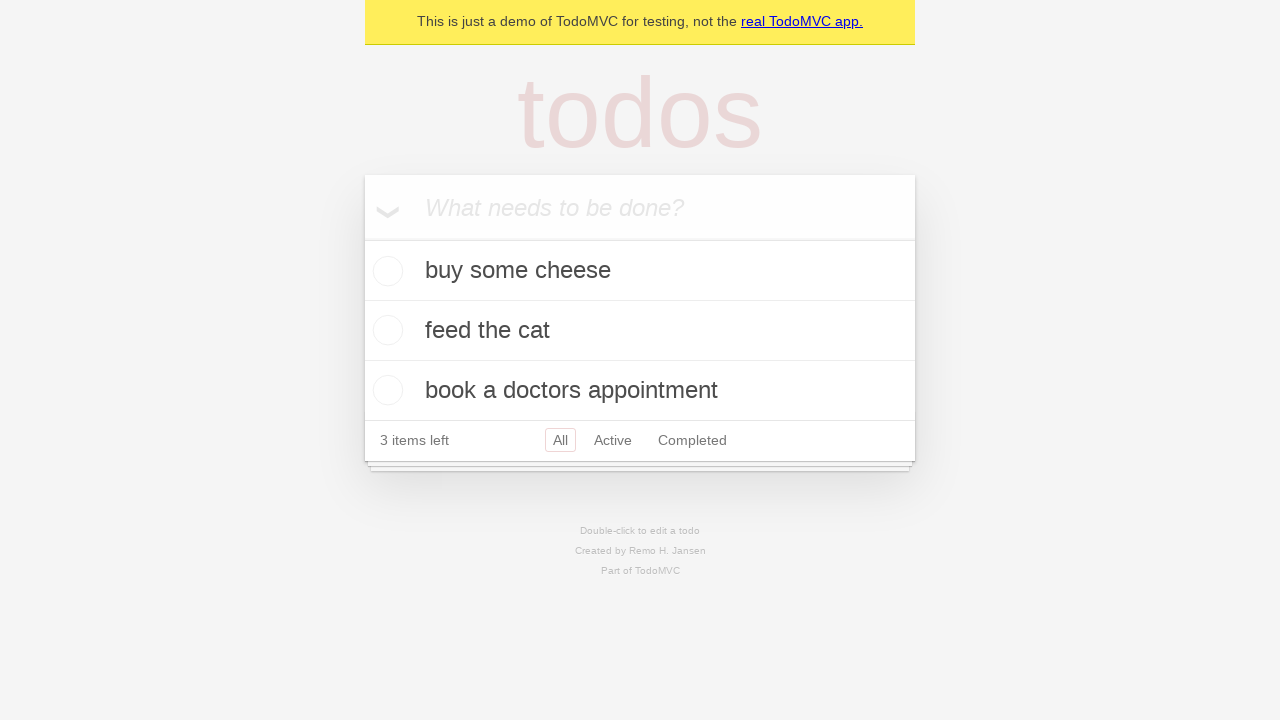

Checked the first todo item as completed at (385, 271) on .todo-list li .toggle >> nth=0
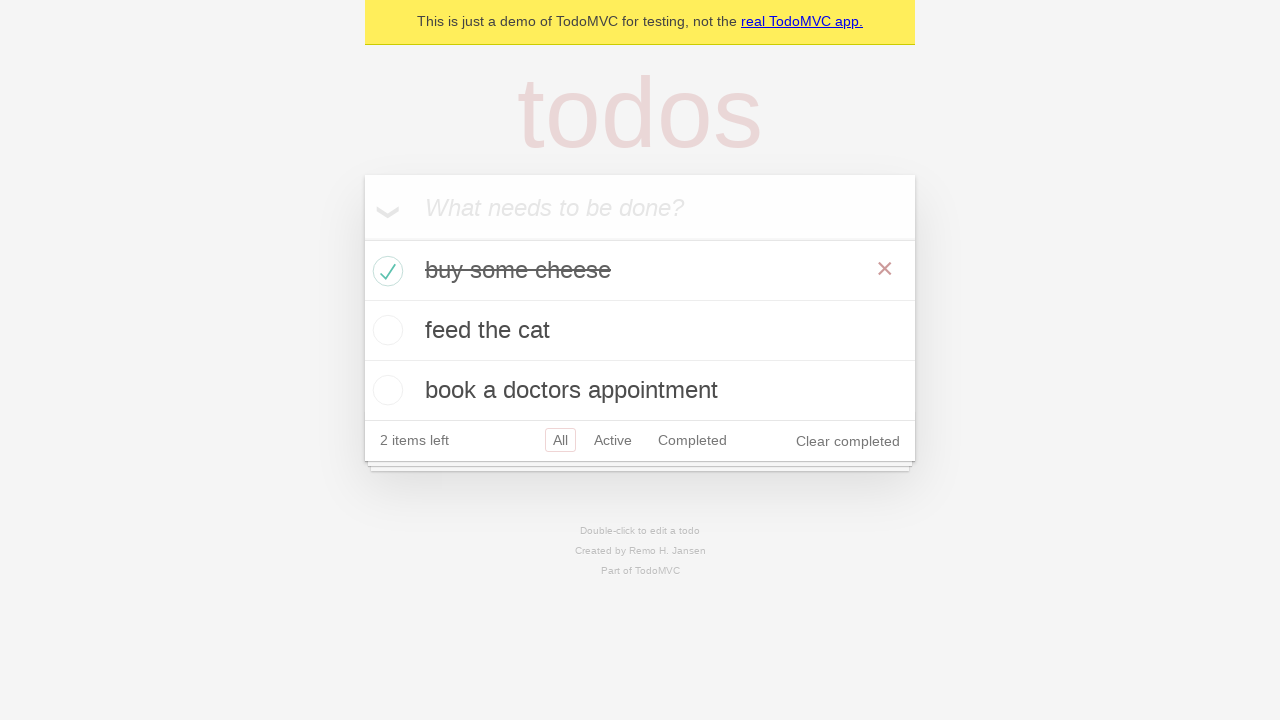

Verified 'Clear completed' button is visible
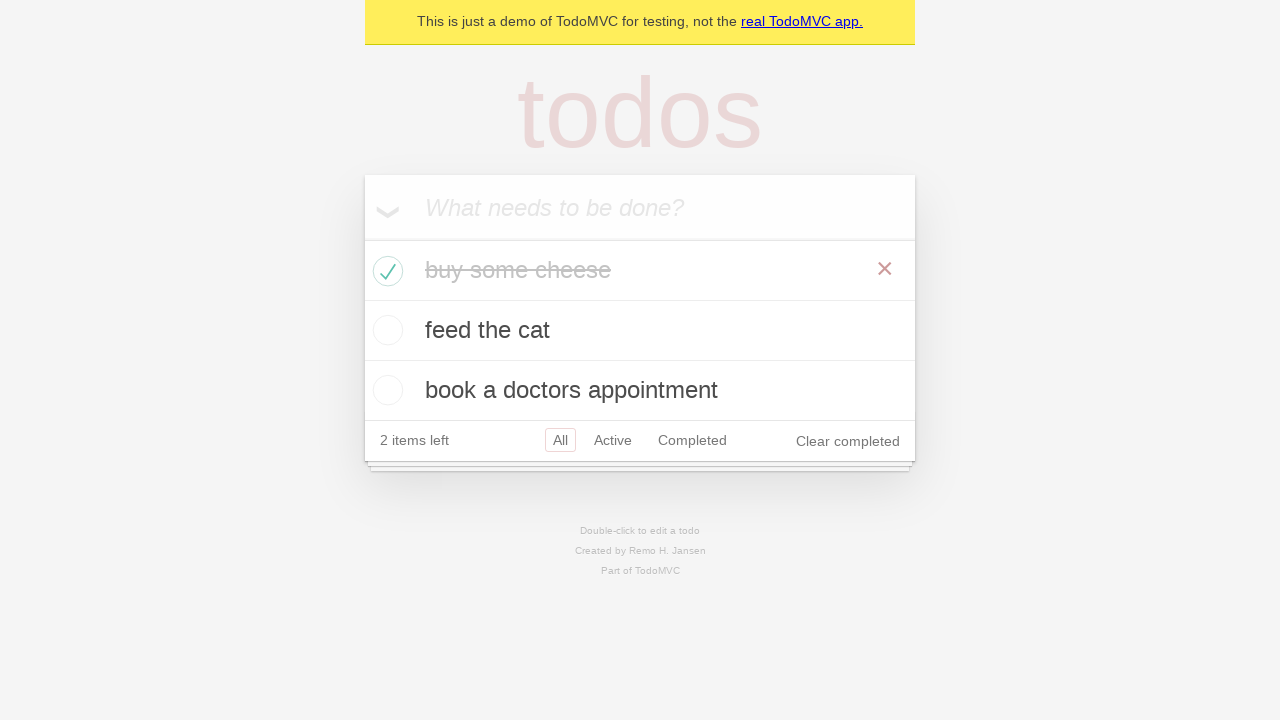

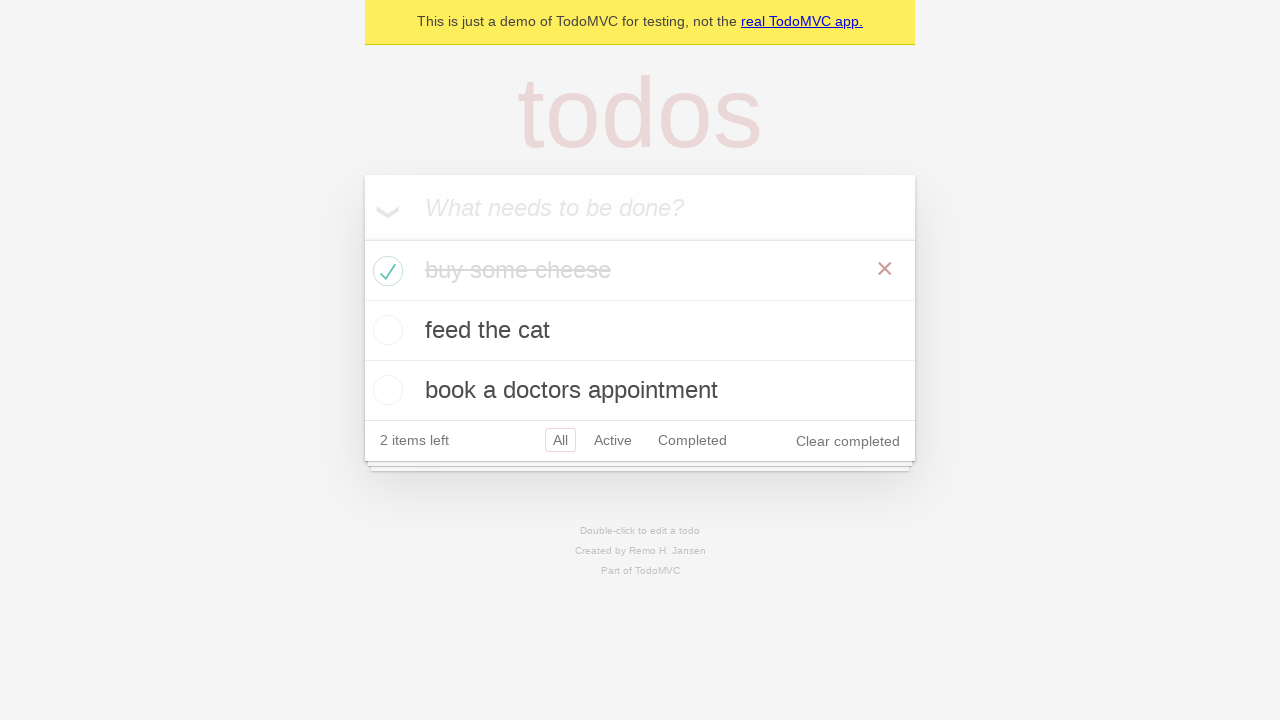